Tests handling non-modal alerts by clicking the Show button and then closing the alert using the close icon

Starting URL: https://www.leafground.com/alert.xhtml

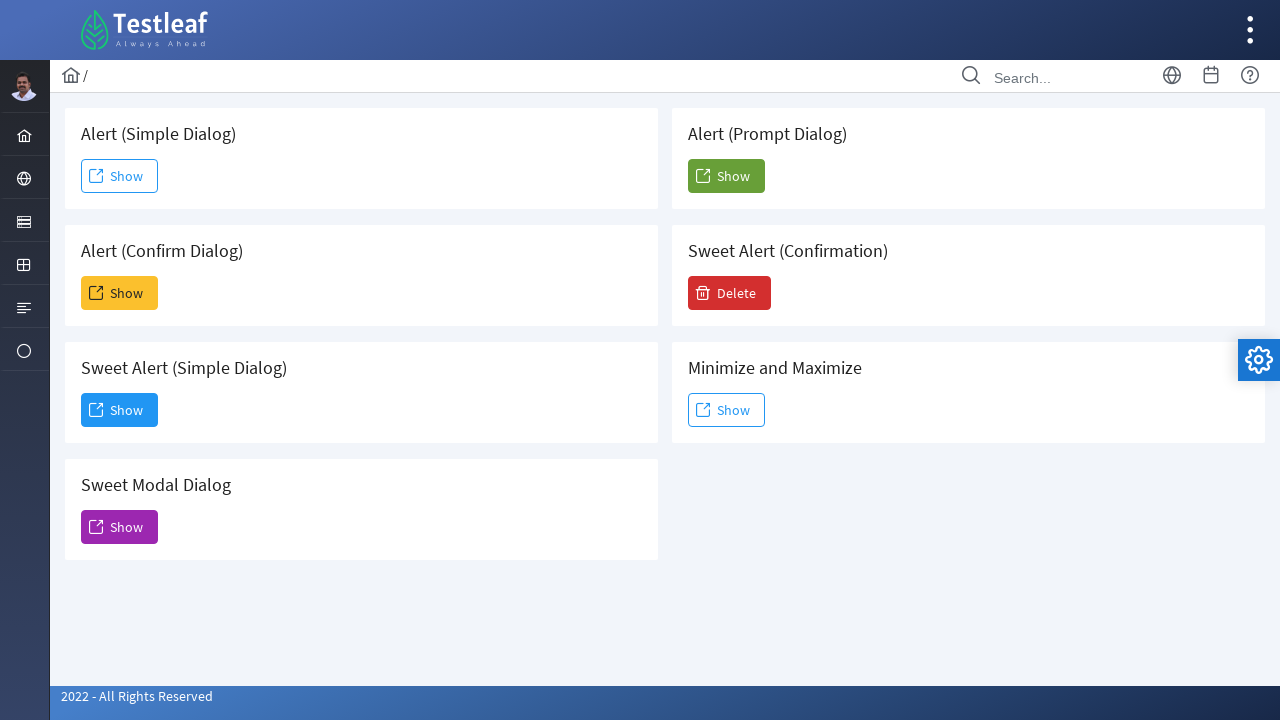

Clicked third Show button to trigger non-modal alert at (120, 410) on xpath=//span[text()='Show'] >> nth=2
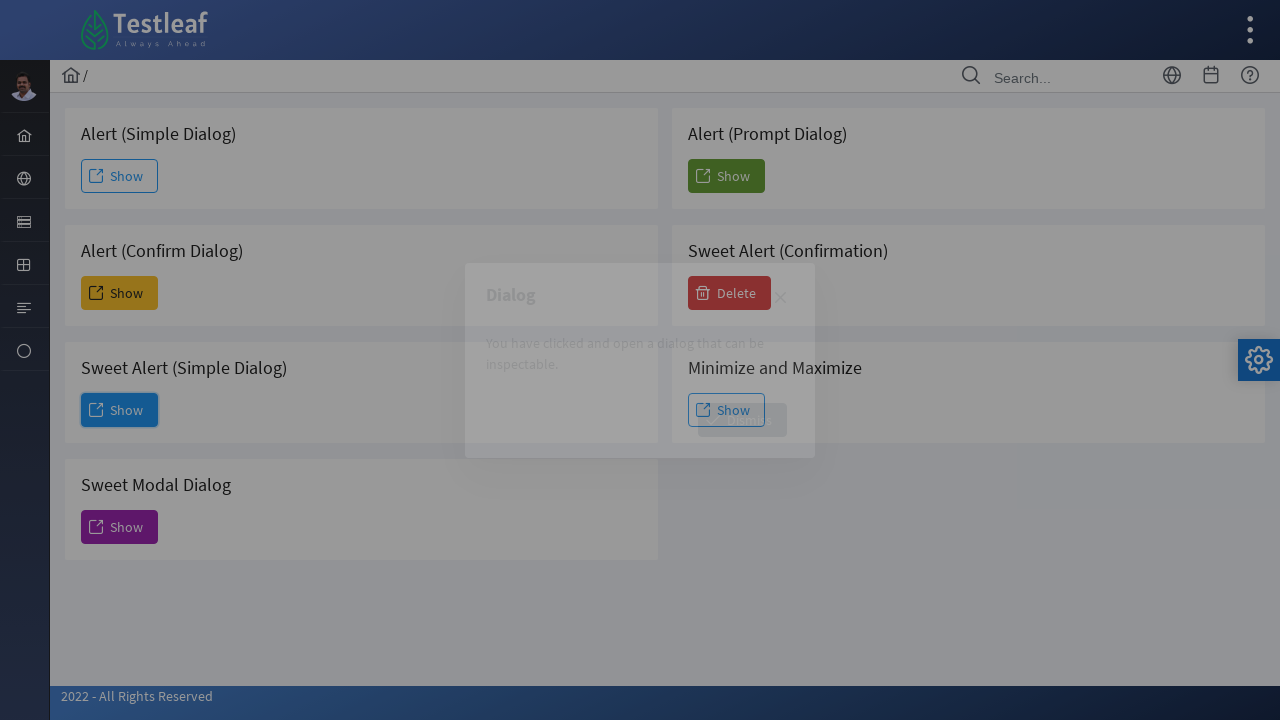

Waited for non-modal alert to appear
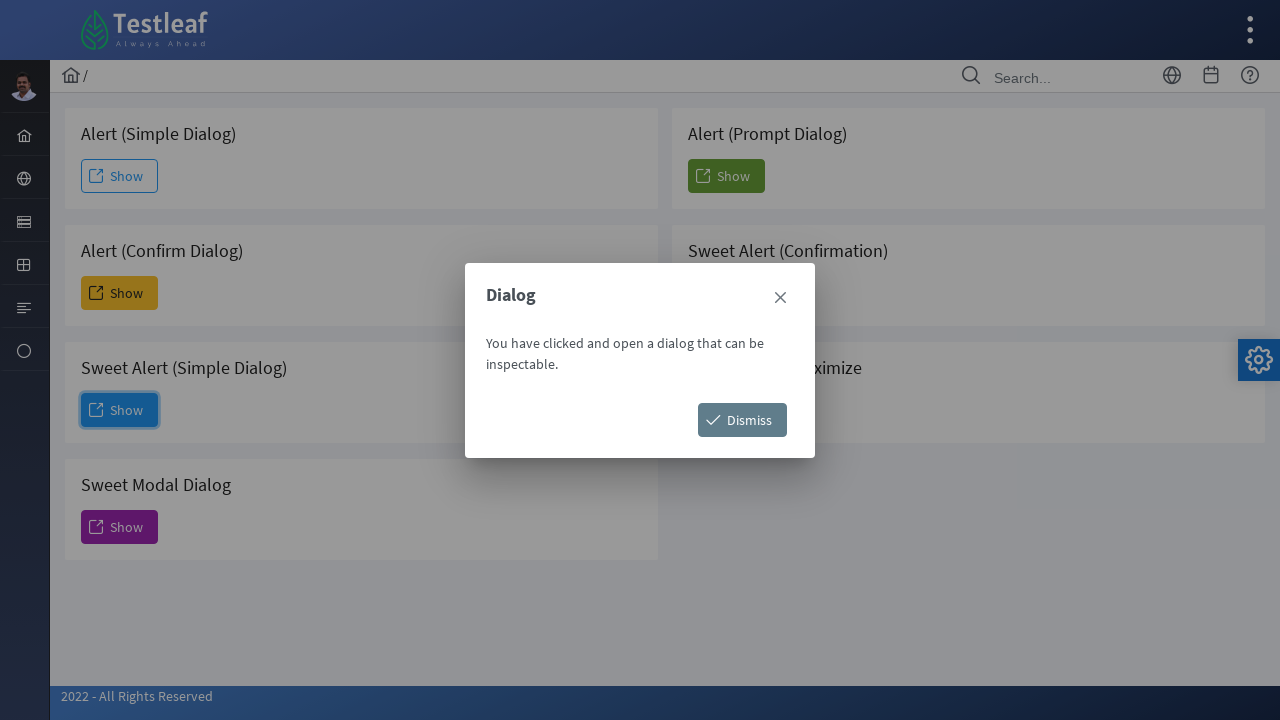

Clicked close icon to dismiss the non-modal alert at (780, 298) on .ui-icon.ui-icon-closethick >> nth=0
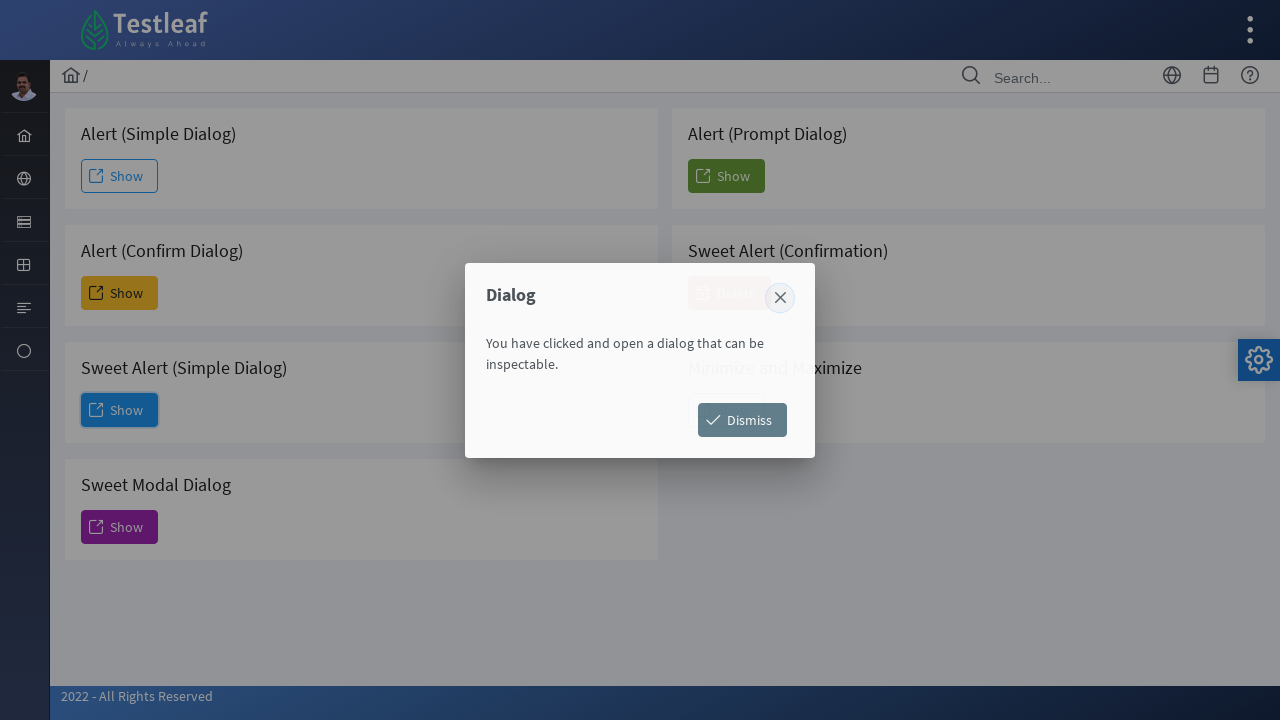

Waited for alert to close
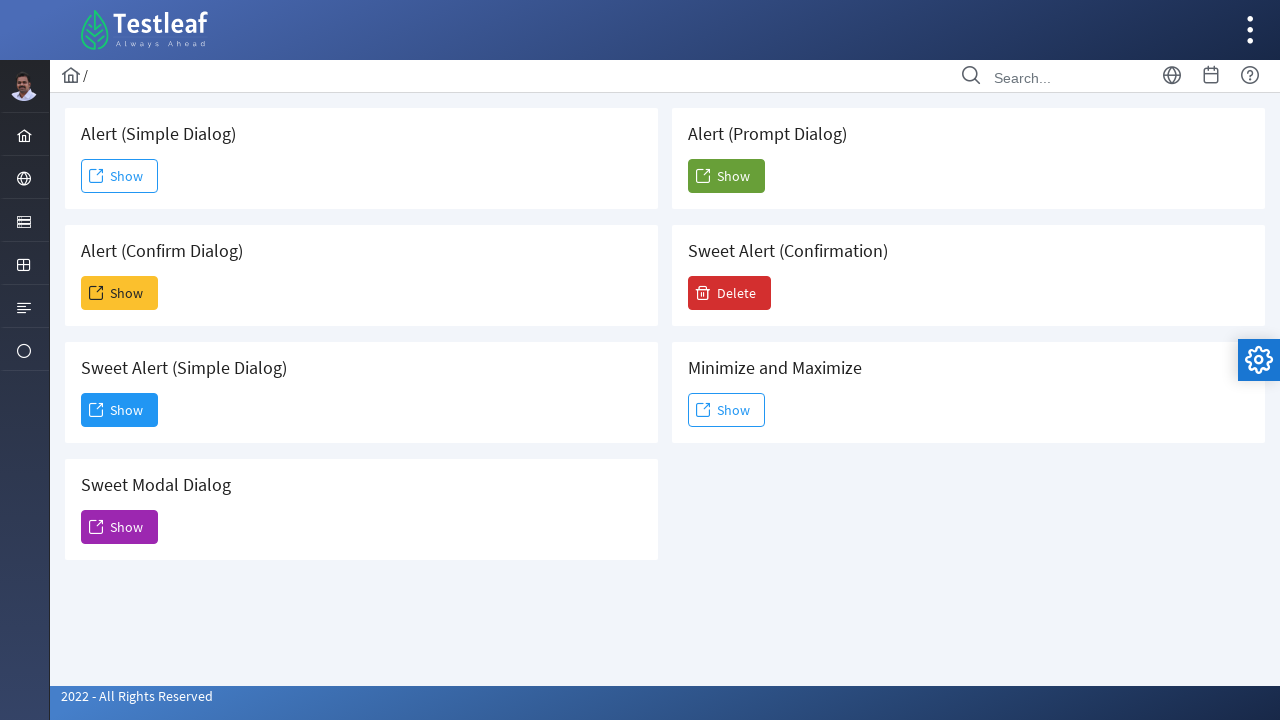

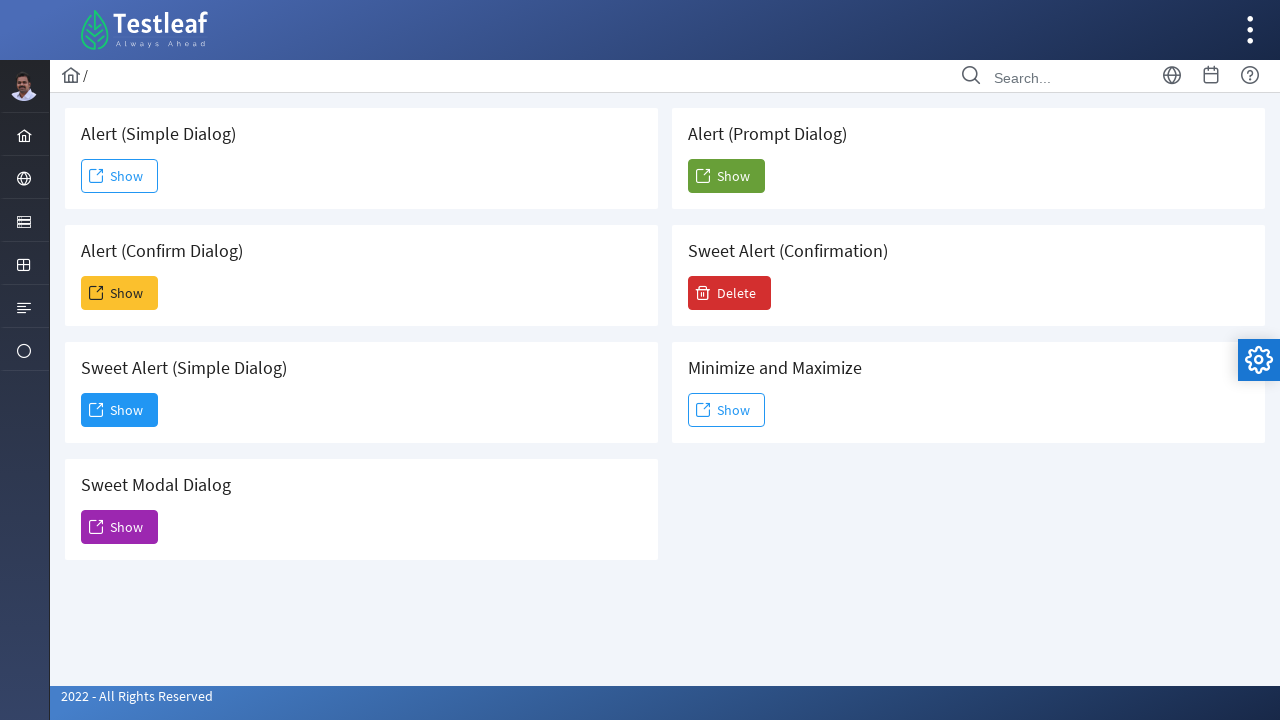